Tests auto-suggestive dropdown functionality by typing a partial country name, waiting for suggestions to appear, and selecting a specific country from the dropdown list.

Starting URL: https://rahulshettyacademy.com/dropdownsPractise/

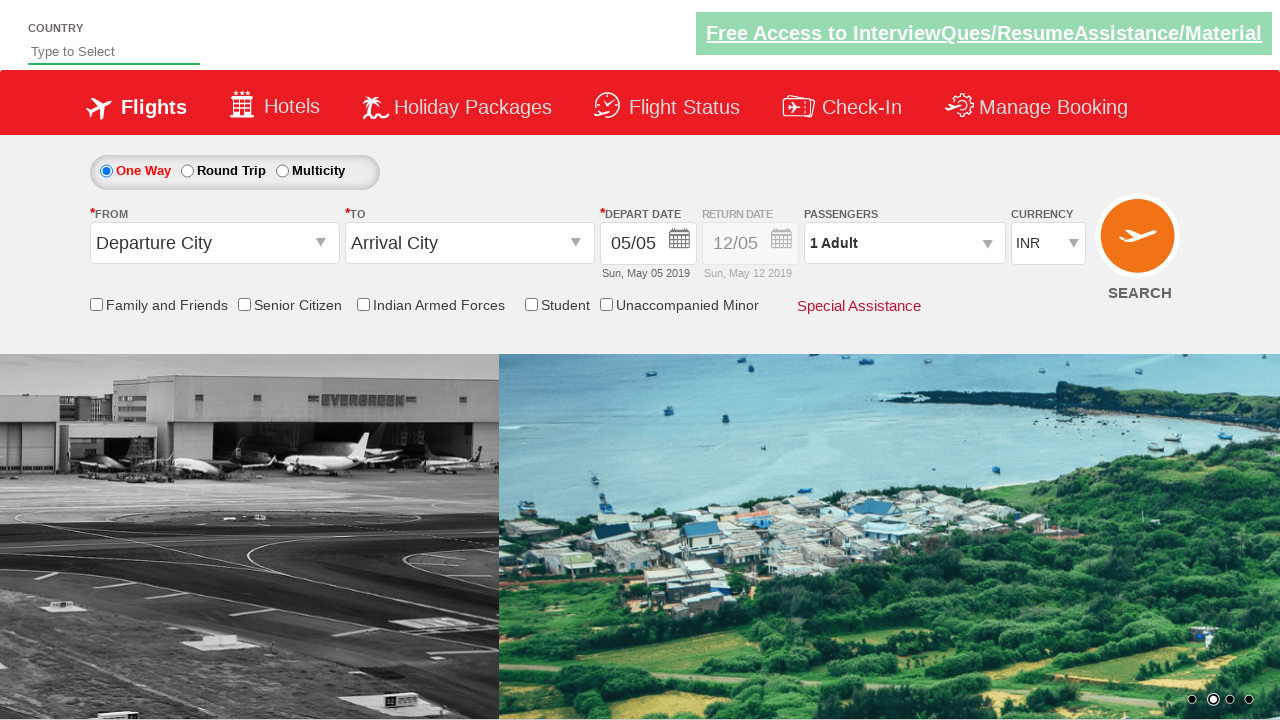

Typed 'pa' in autosuggest field to trigger dropdown suggestions on #autosuggest
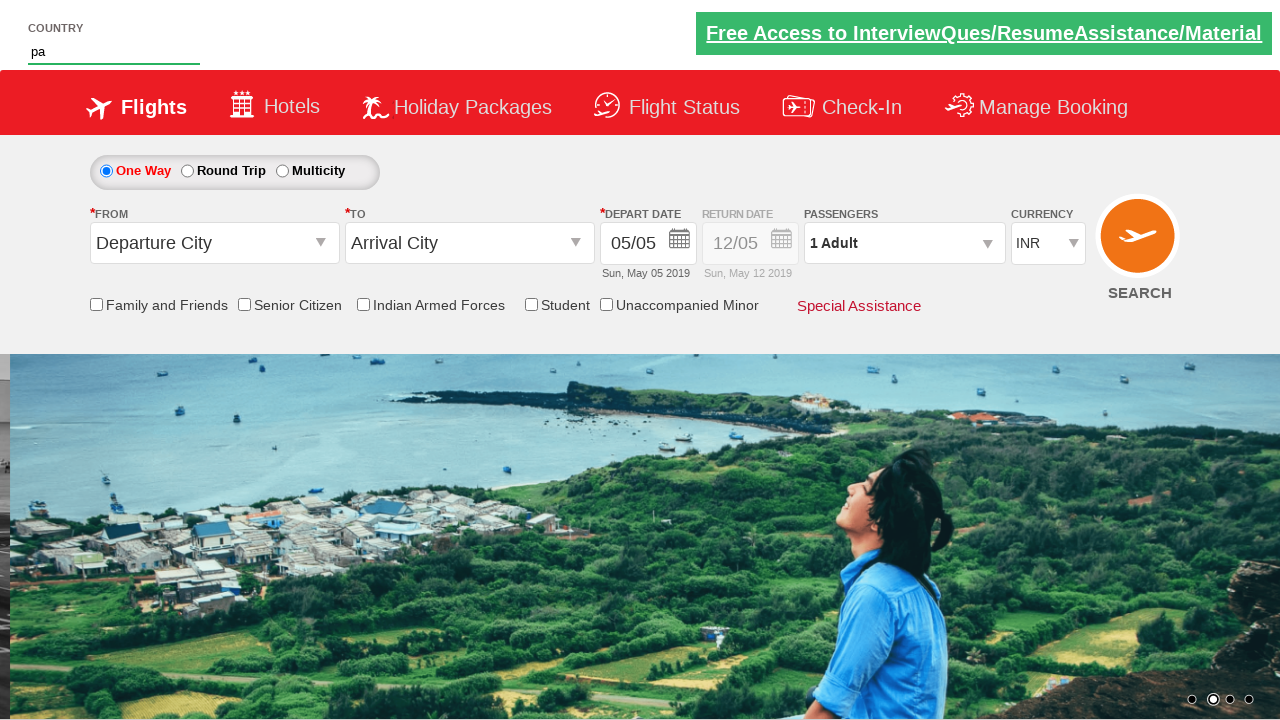

Waited for suggestion dropdown to appear
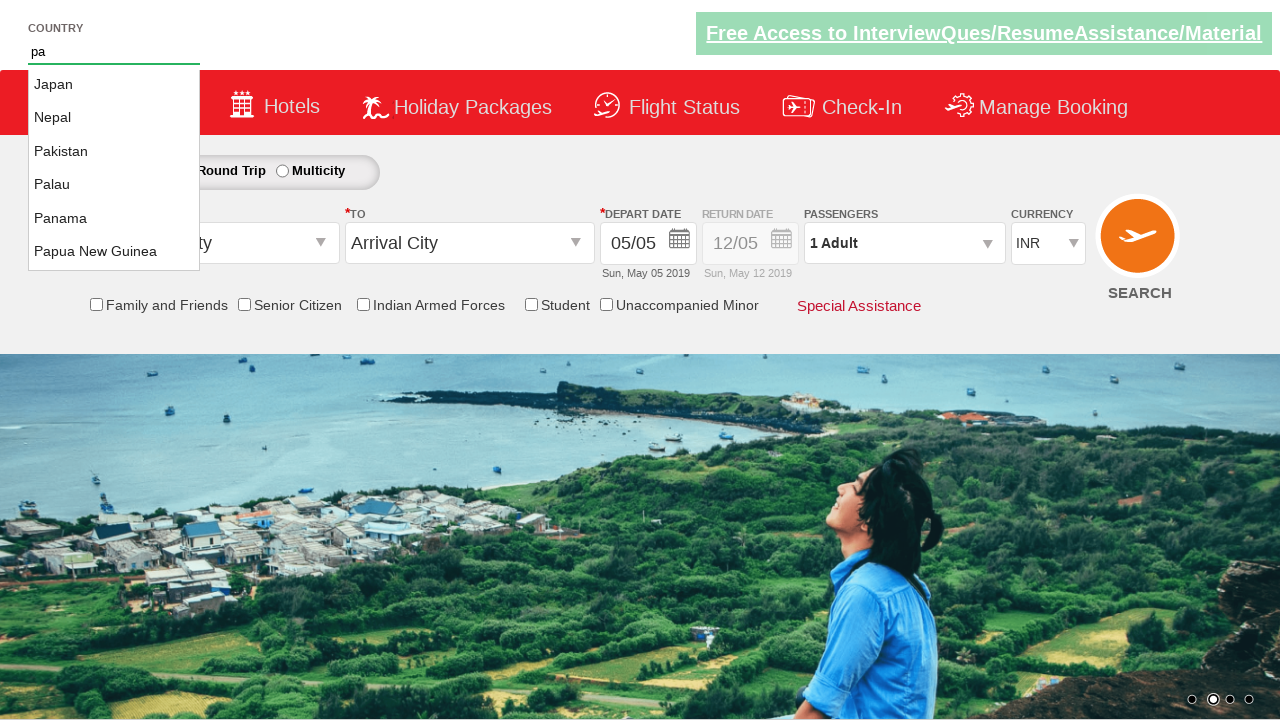

Located all suggestion items in the dropdown
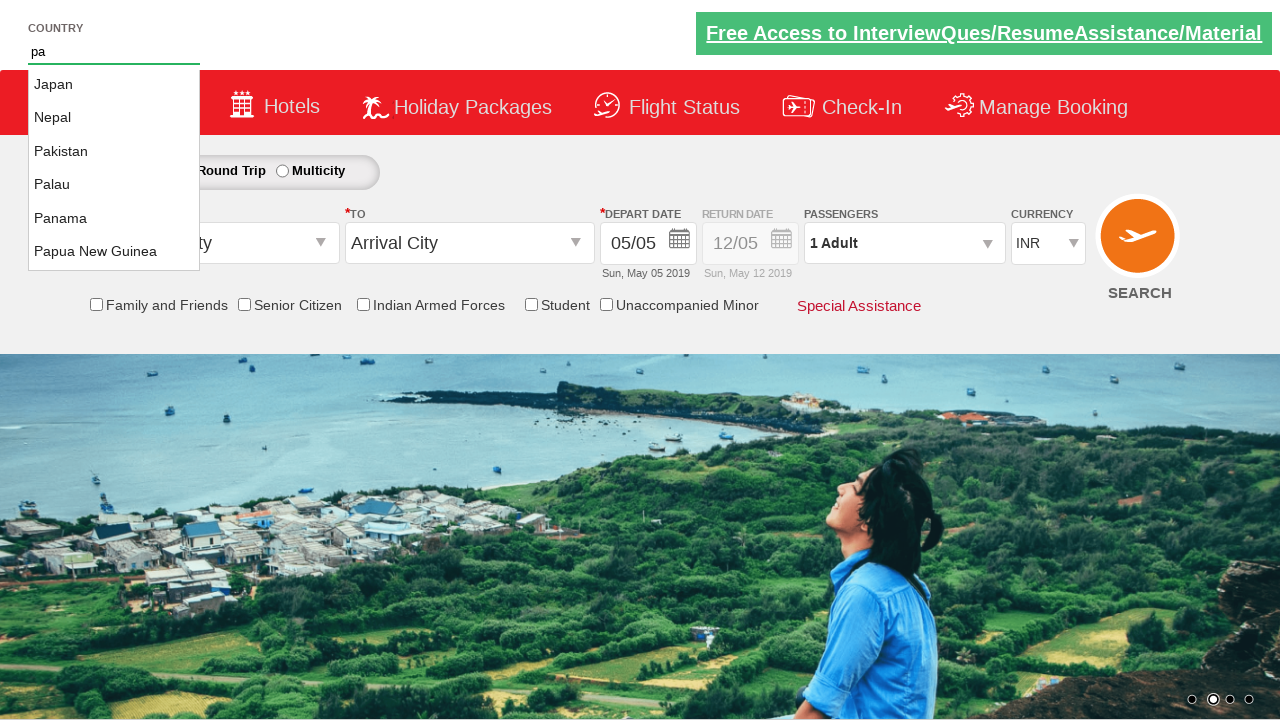

Found 8 suggestion items in dropdown
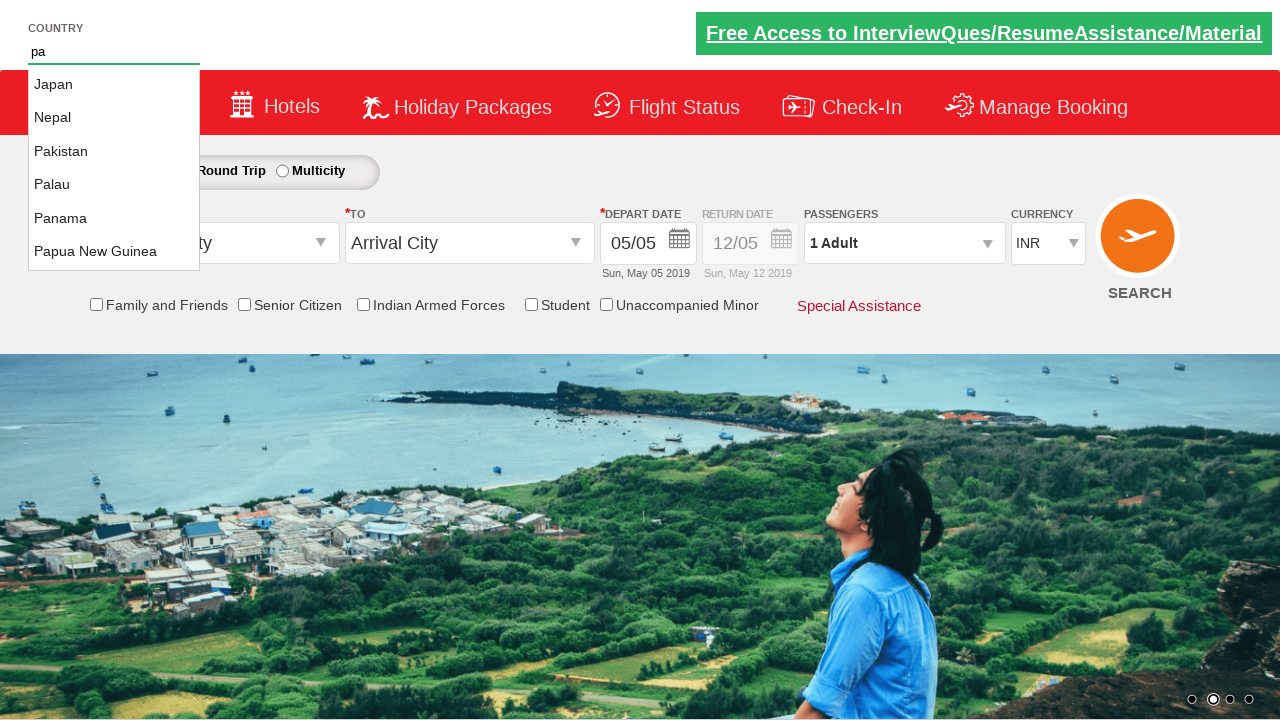

Selected 'Pakistan' from the autosuggest dropdown at (114, 152) on li.ui-menu-item a >> nth=2
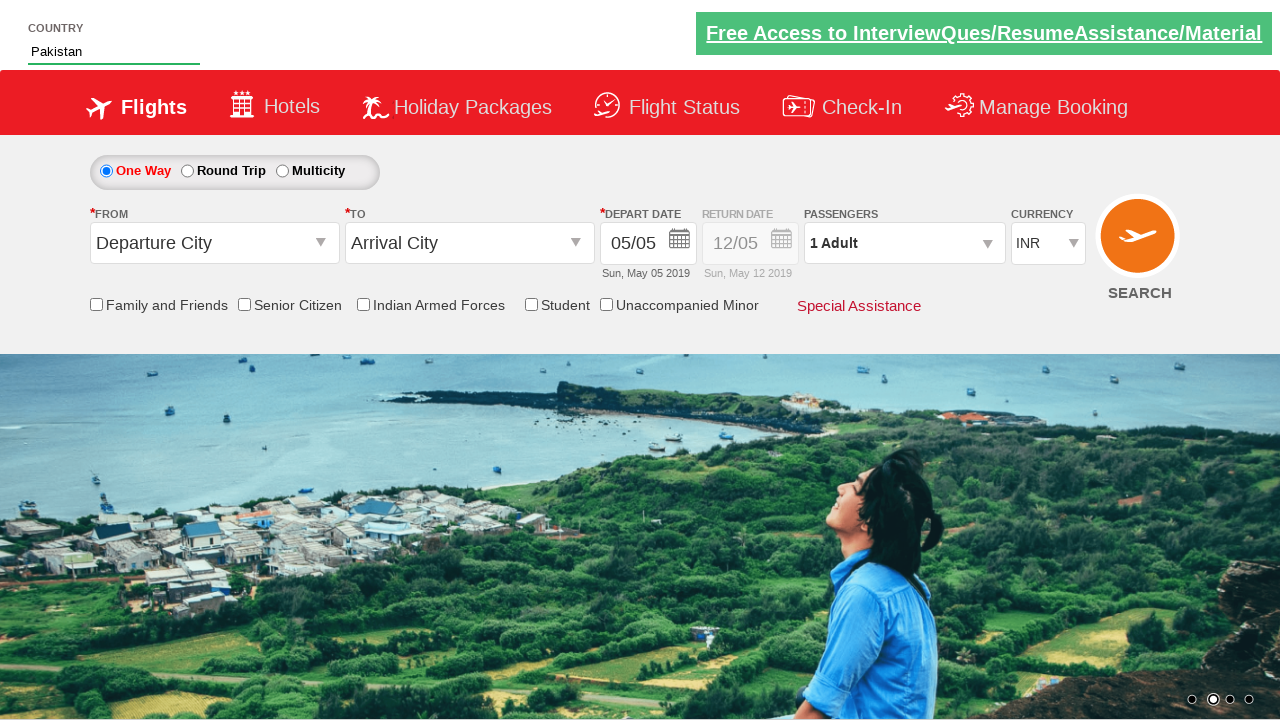

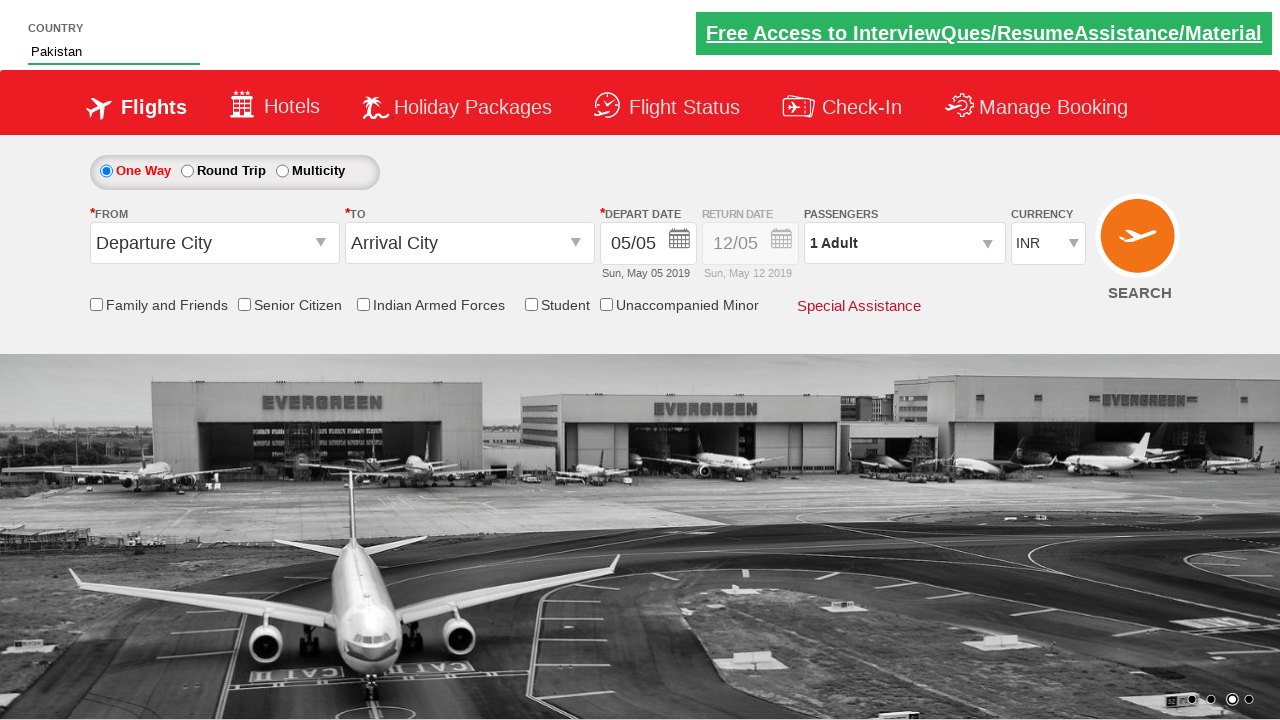